Tests form interaction by extracting a value from an image attribute, calculating a result using a mathematical formula, filling in the answer, selecting checkbox and radio button, then submitting the form.

Starting URL: https://suninjuly.github.io/get_attribute.html

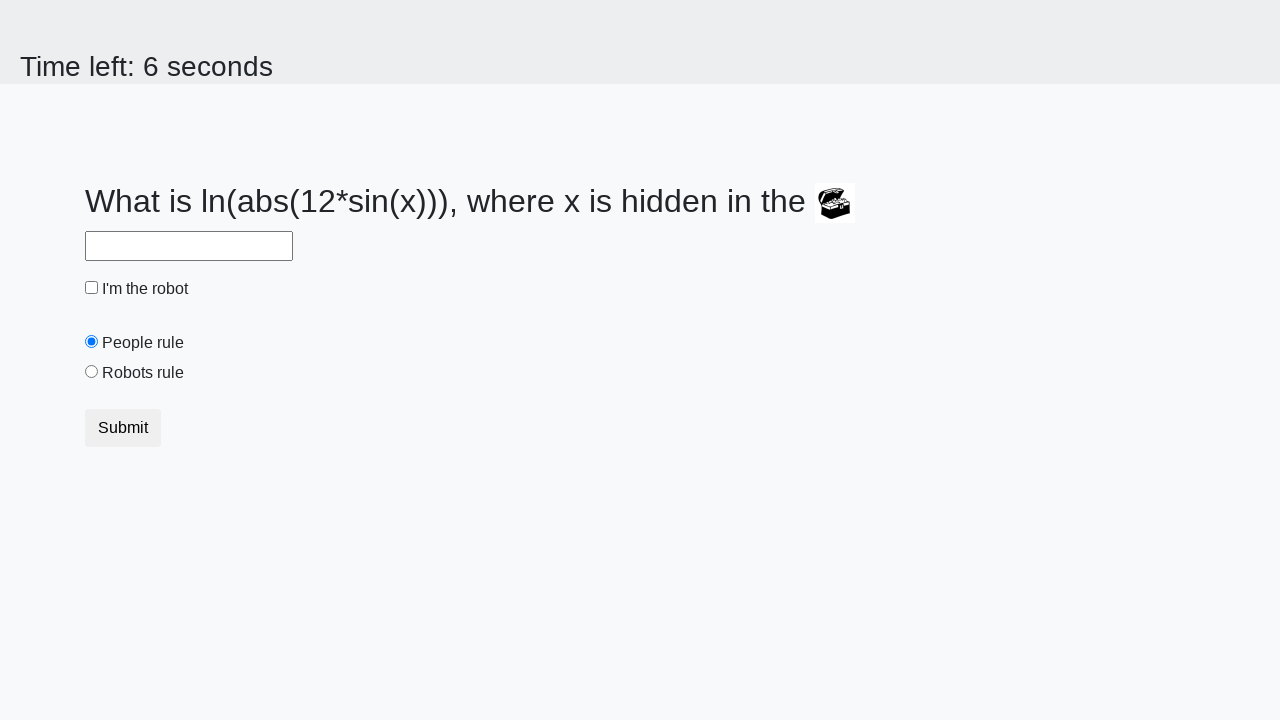

Located treasure image element
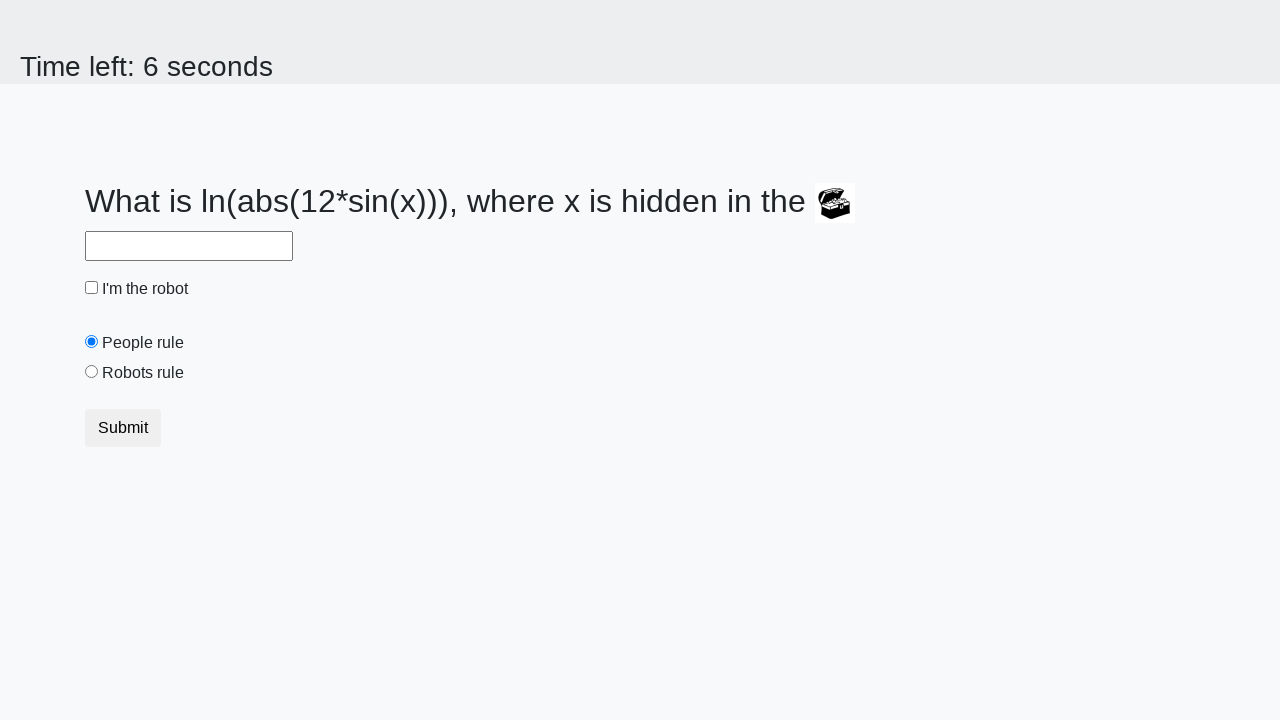

Extracted valuex attribute from treasure image: 806
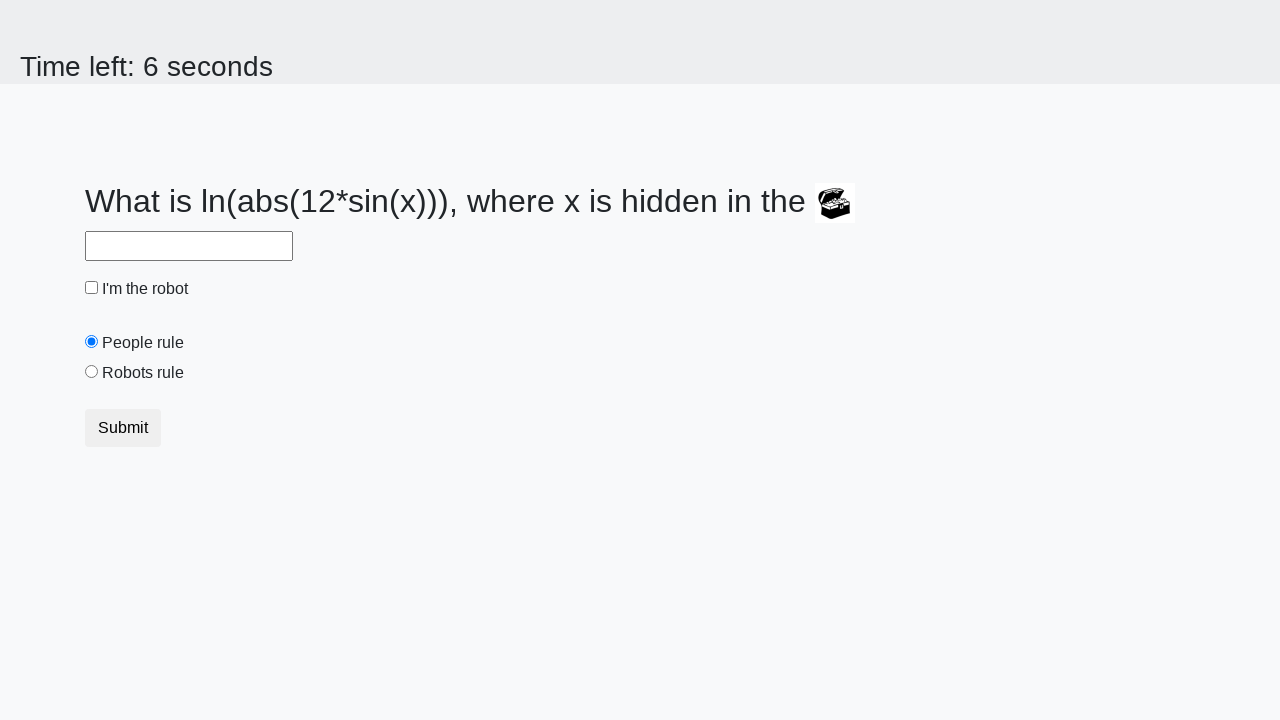

Calculated answer using formula: 2.4683471608716796
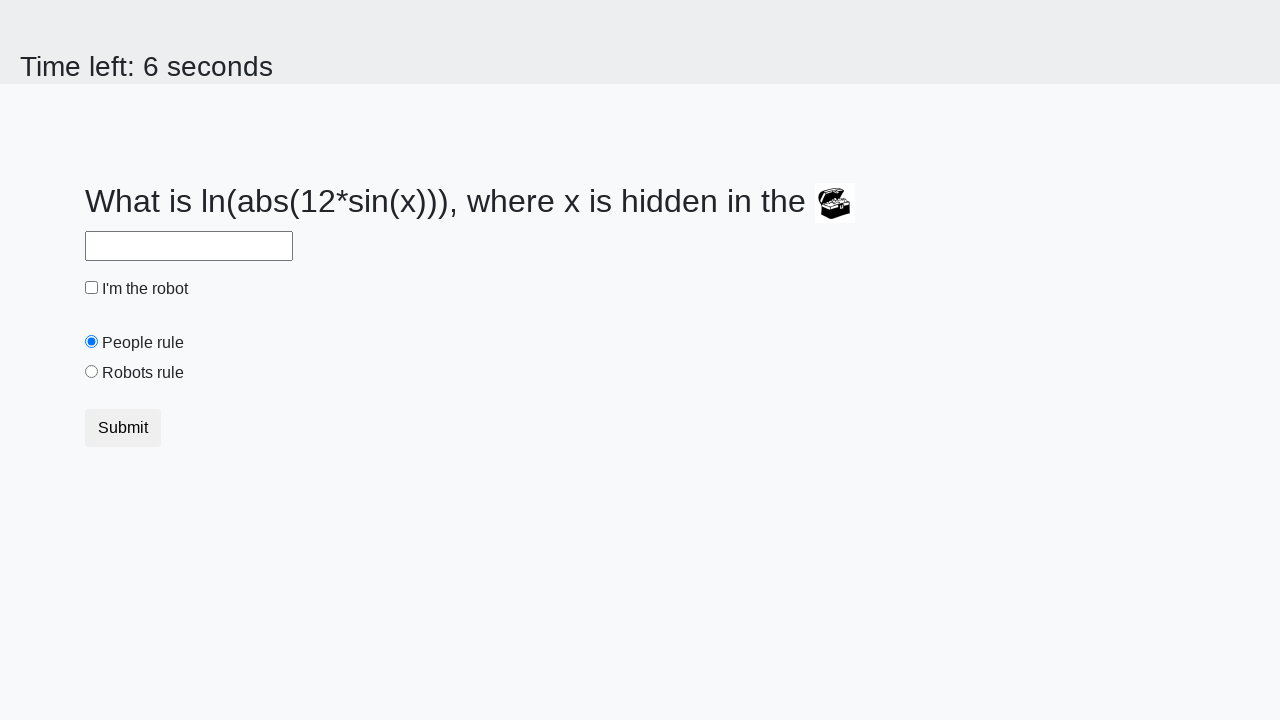

Filled answer field with calculated value: 2.4683471608716796 on #answer
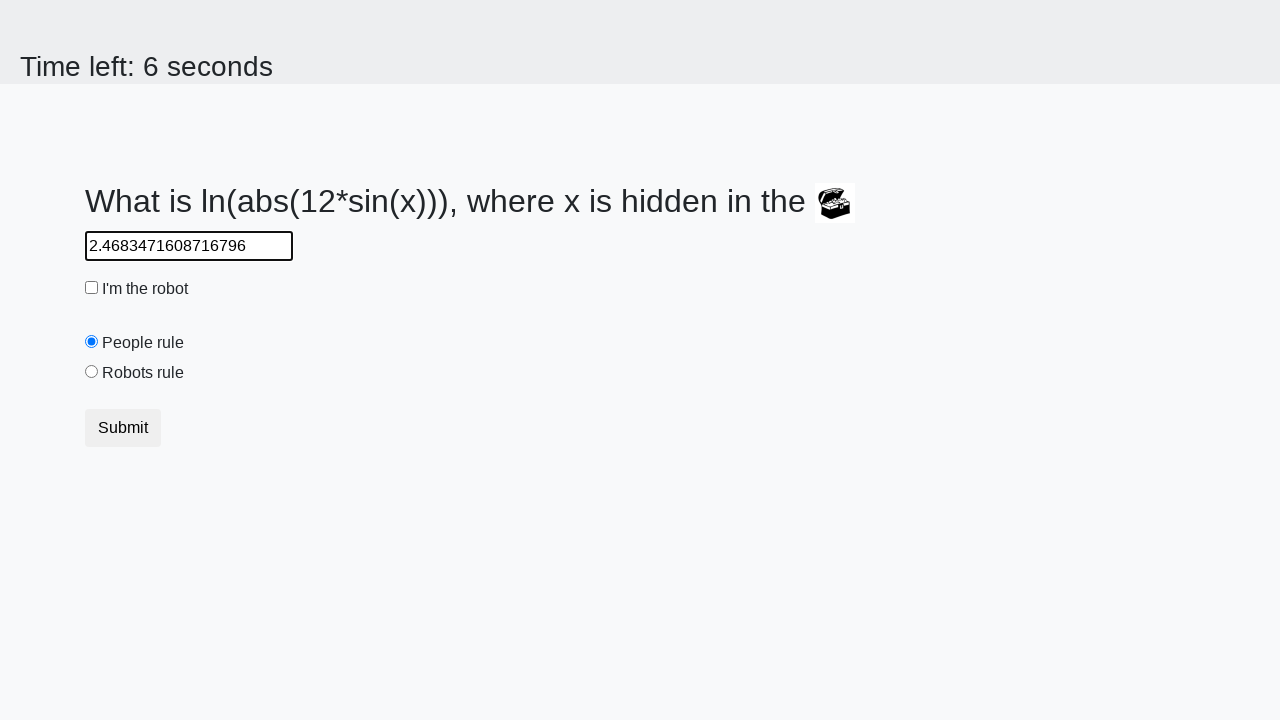

Clicked robot checkbox at (92, 288) on #robotCheckbox
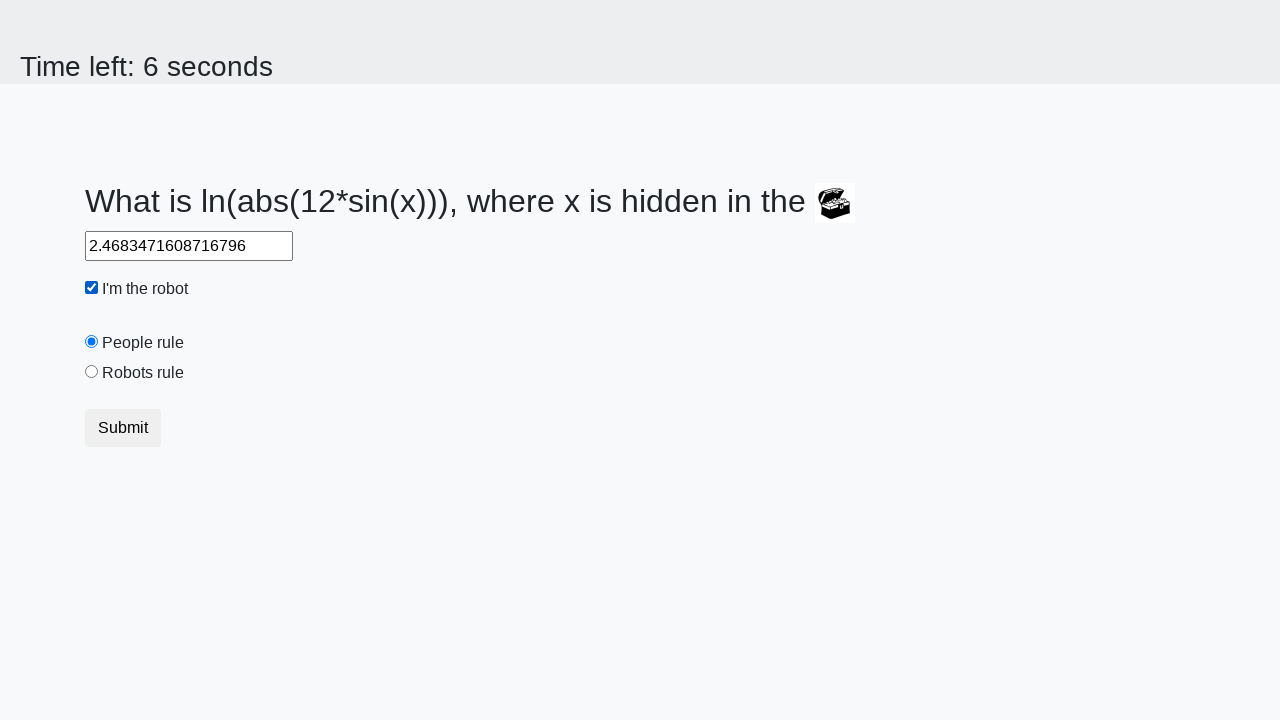

Clicked robots rule radio button at (92, 372) on #robotsRule
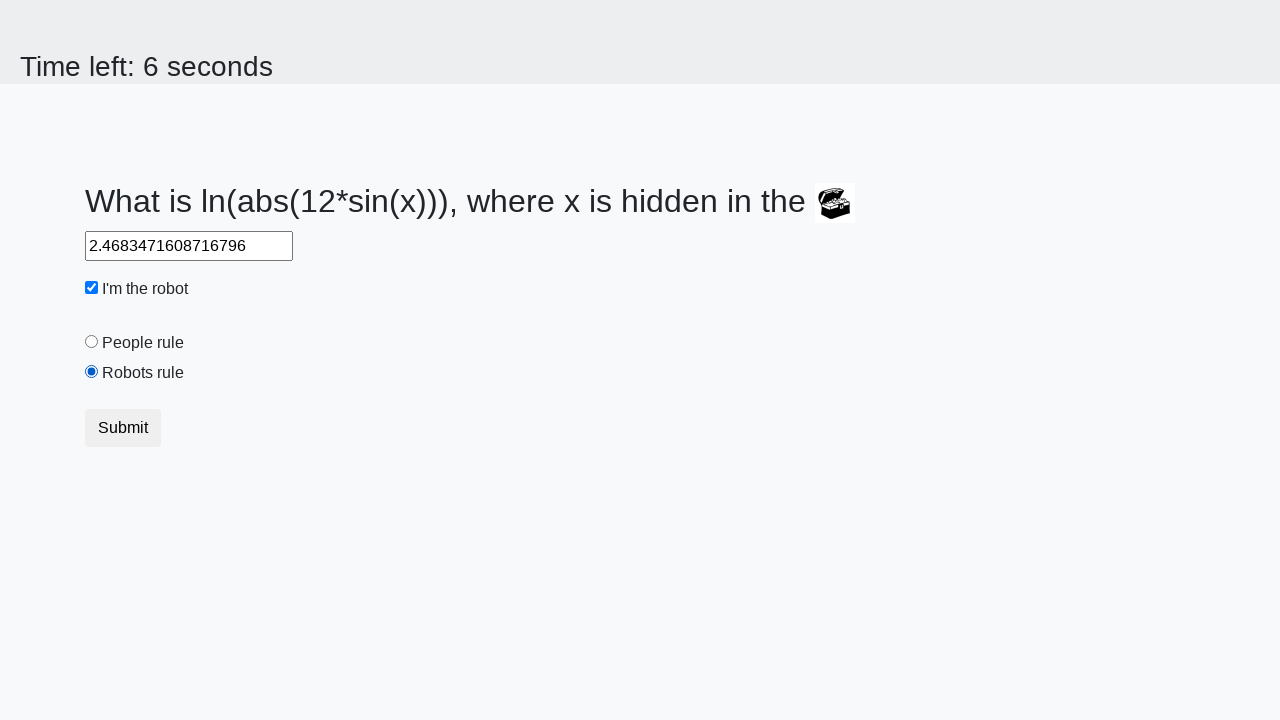

Clicked form submit button at (123, 428) on button.btn.btn-default
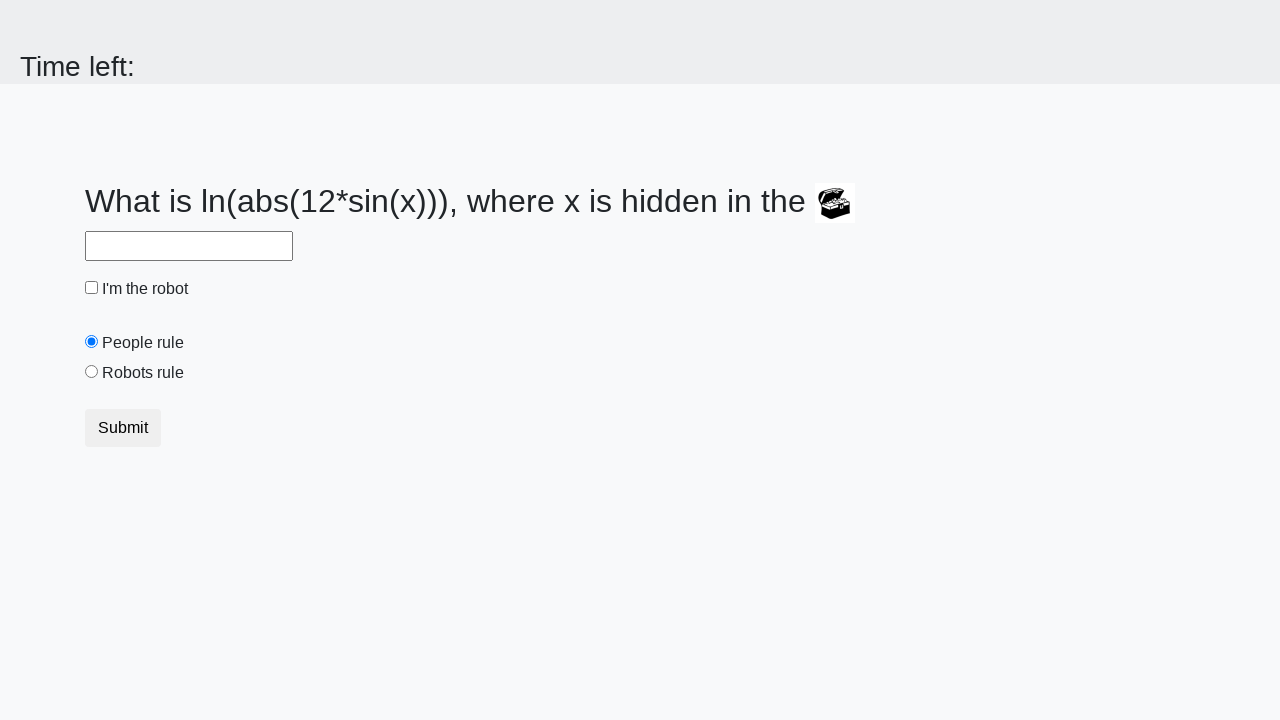

Waited for form submission to complete
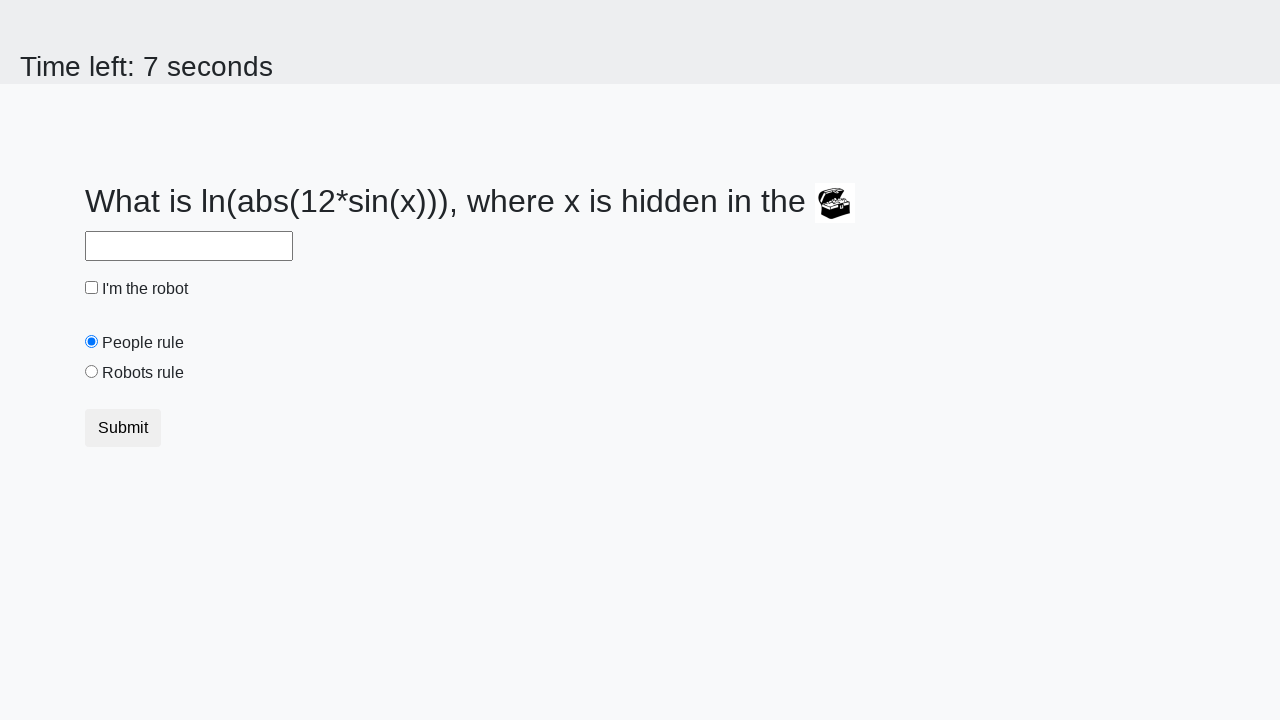

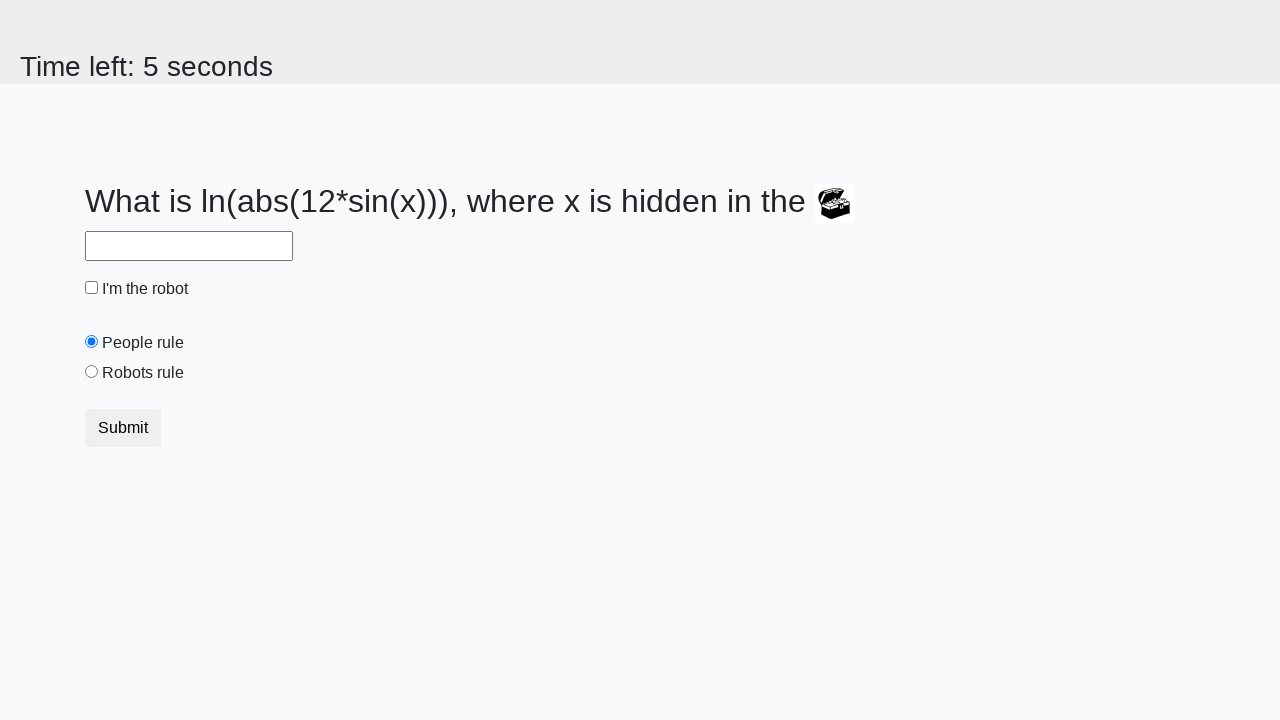